Tests confirmation alert by clicking button and dismissing (canceling) the alert, then verifying the cancel result message

Starting URL: https://demoqa.com/alerts

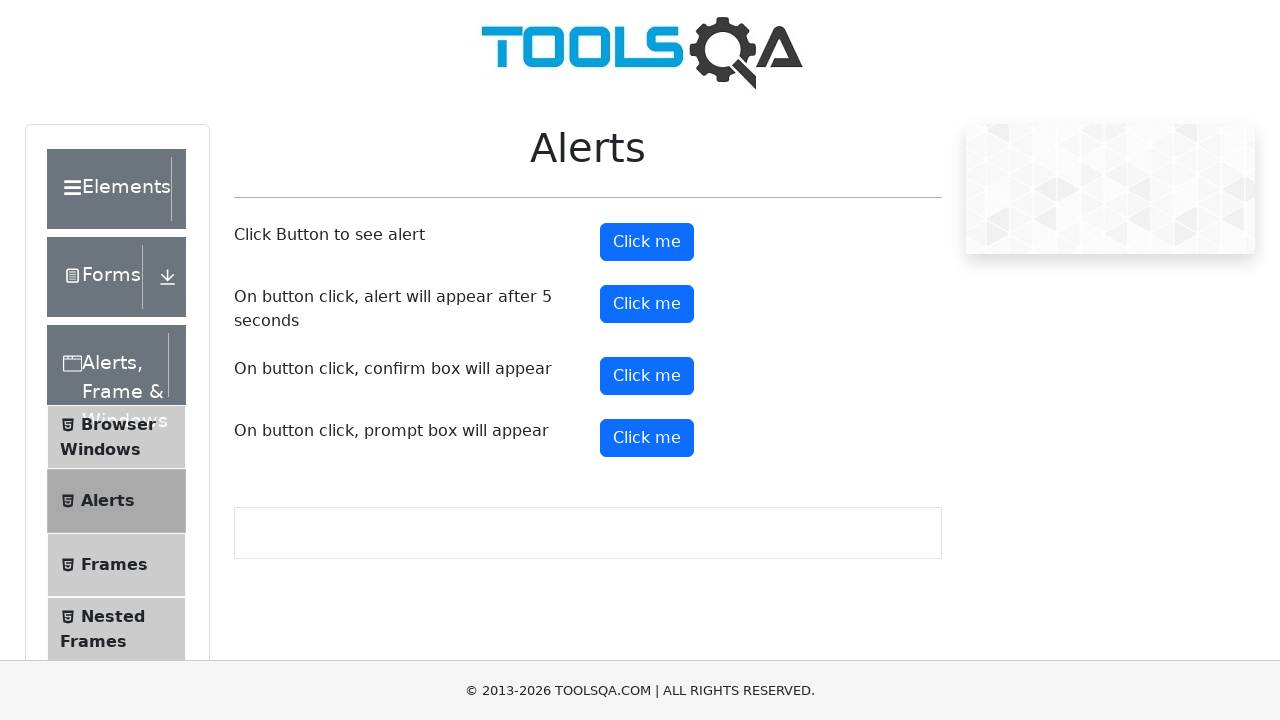

Set up dialog handler to dismiss alerts
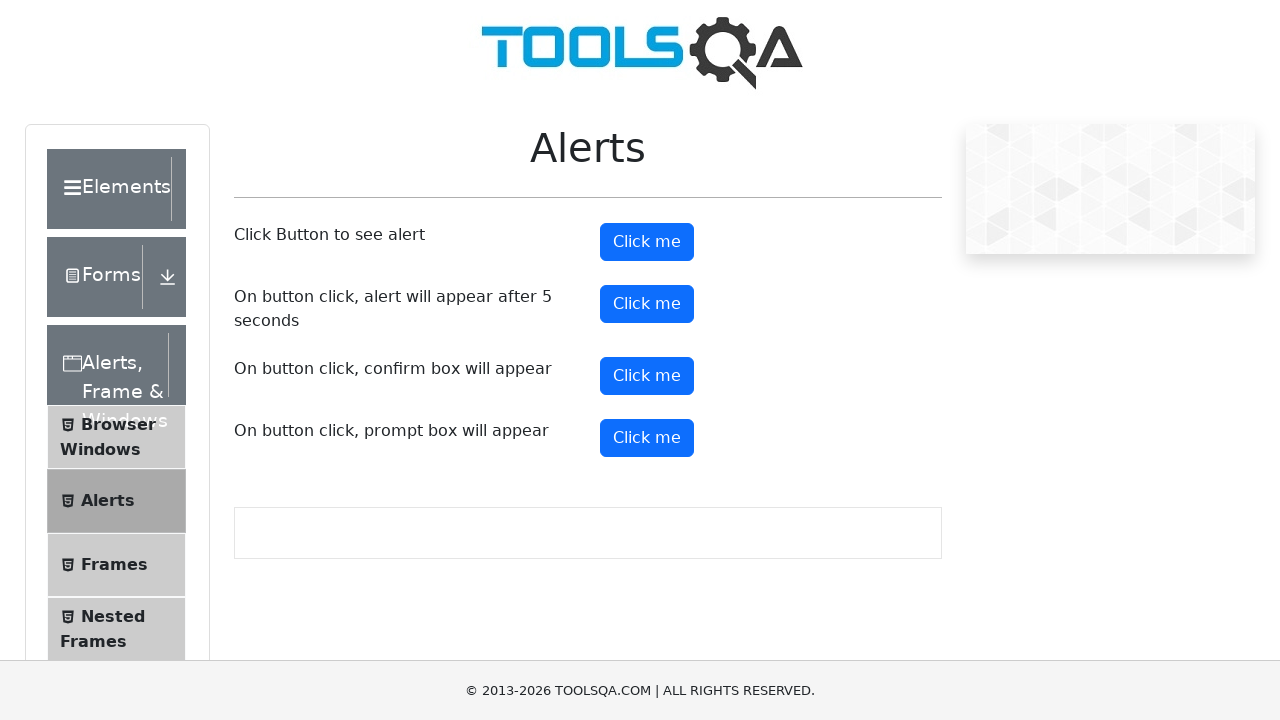

Clicked confirmation alert button at (647, 376) on button#confirmButton
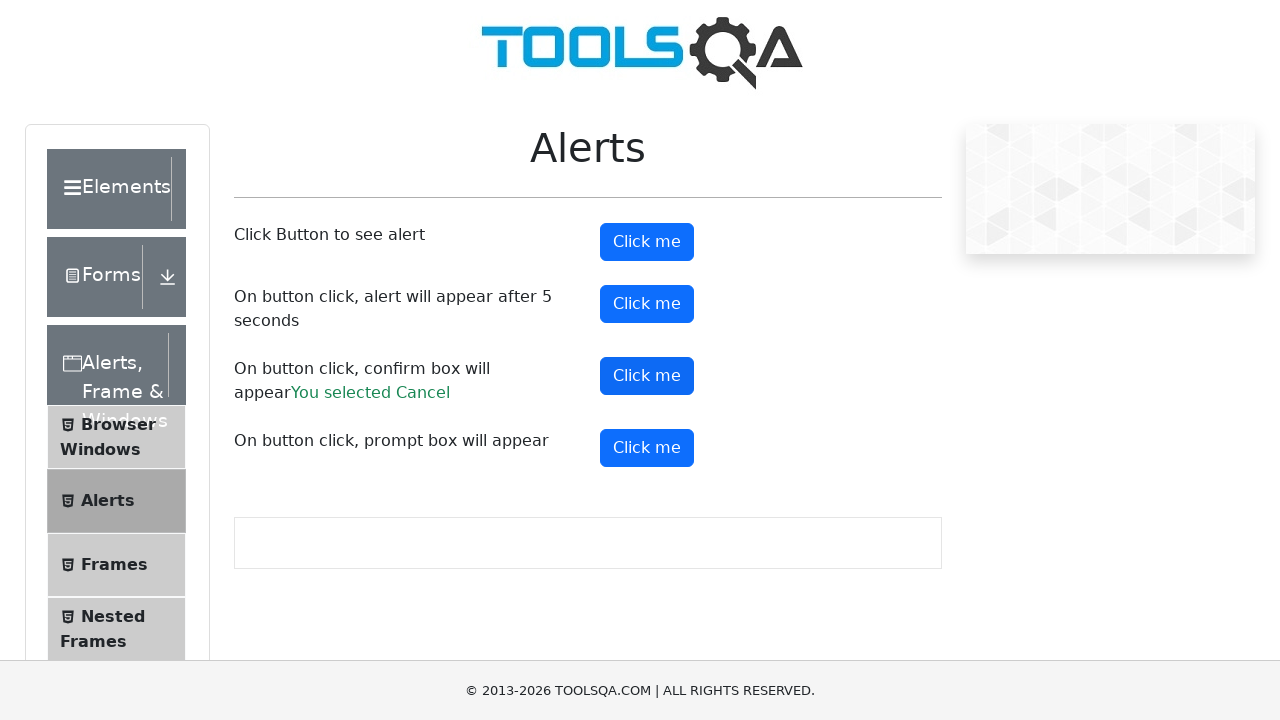

Verified cancel result message is displayed
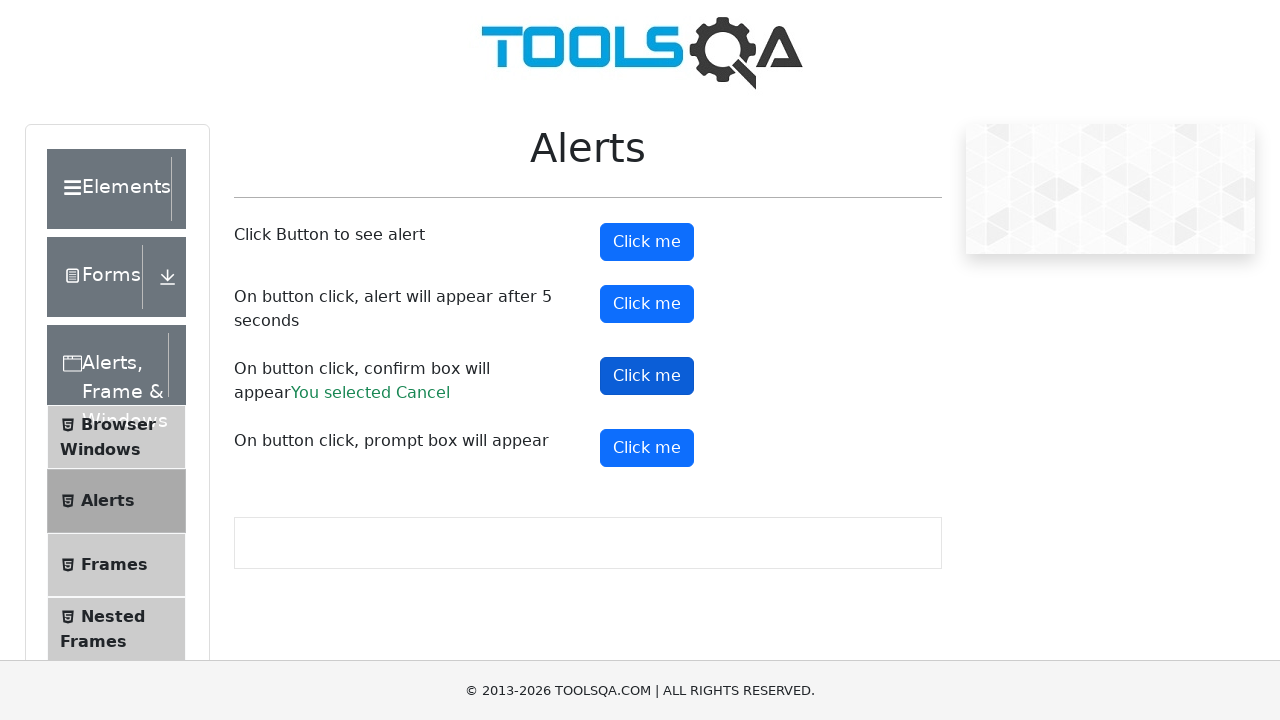

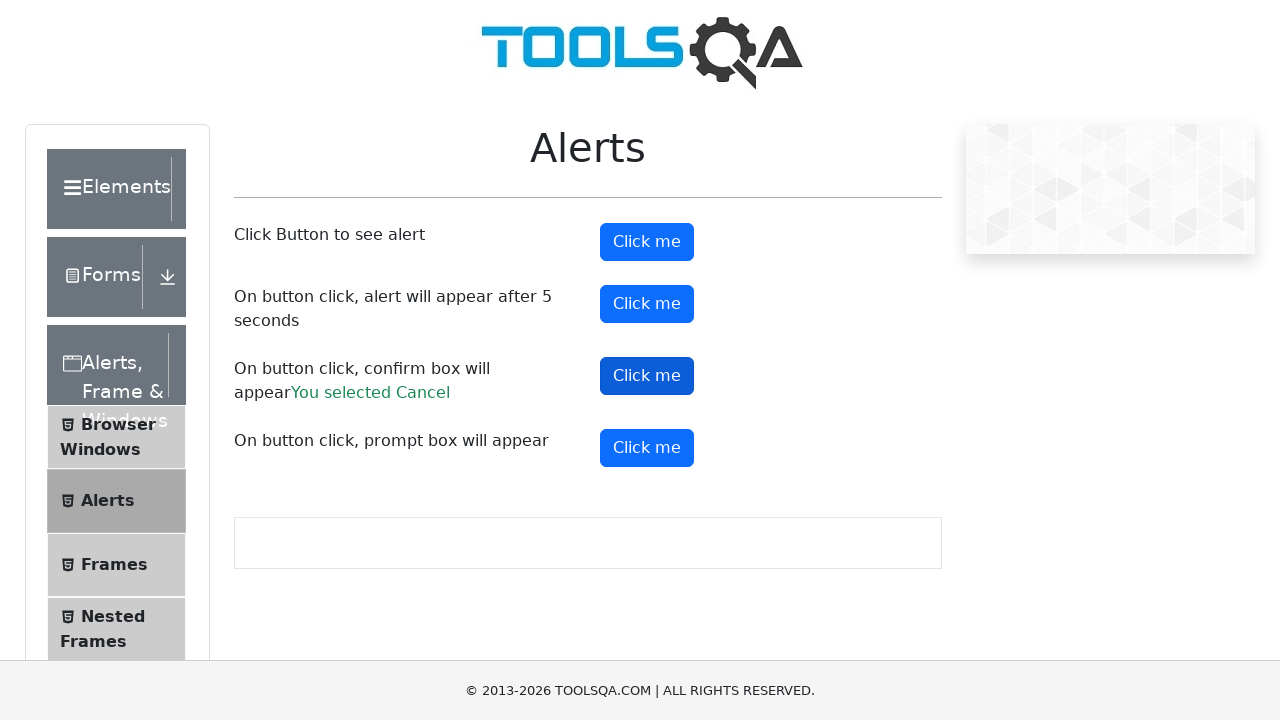